Tests the removal of a checkbox by clicking the Remove button and verifying the checkbox disappears and a confirmation message appears

Starting URL: https://practice.cydeo.com/dynamic_controls

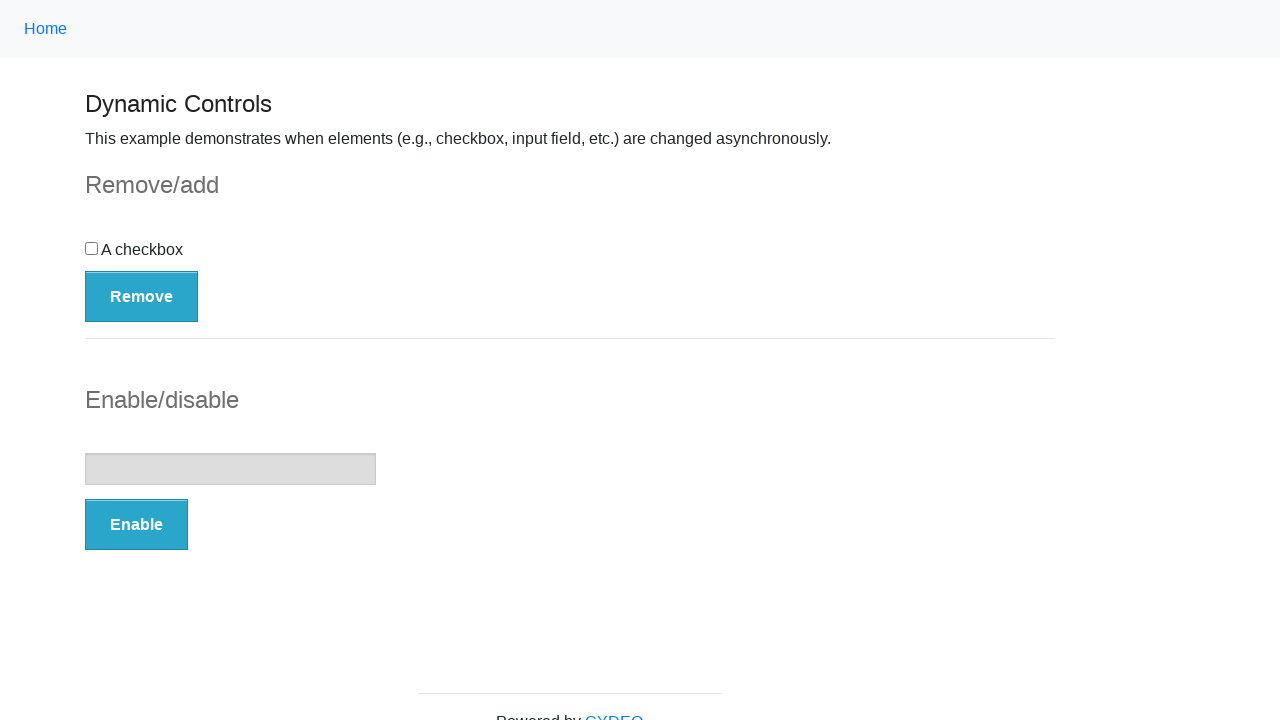

Clicked the Remove button to remove the checkbox at (142, 296) on button:has-text('Remove')
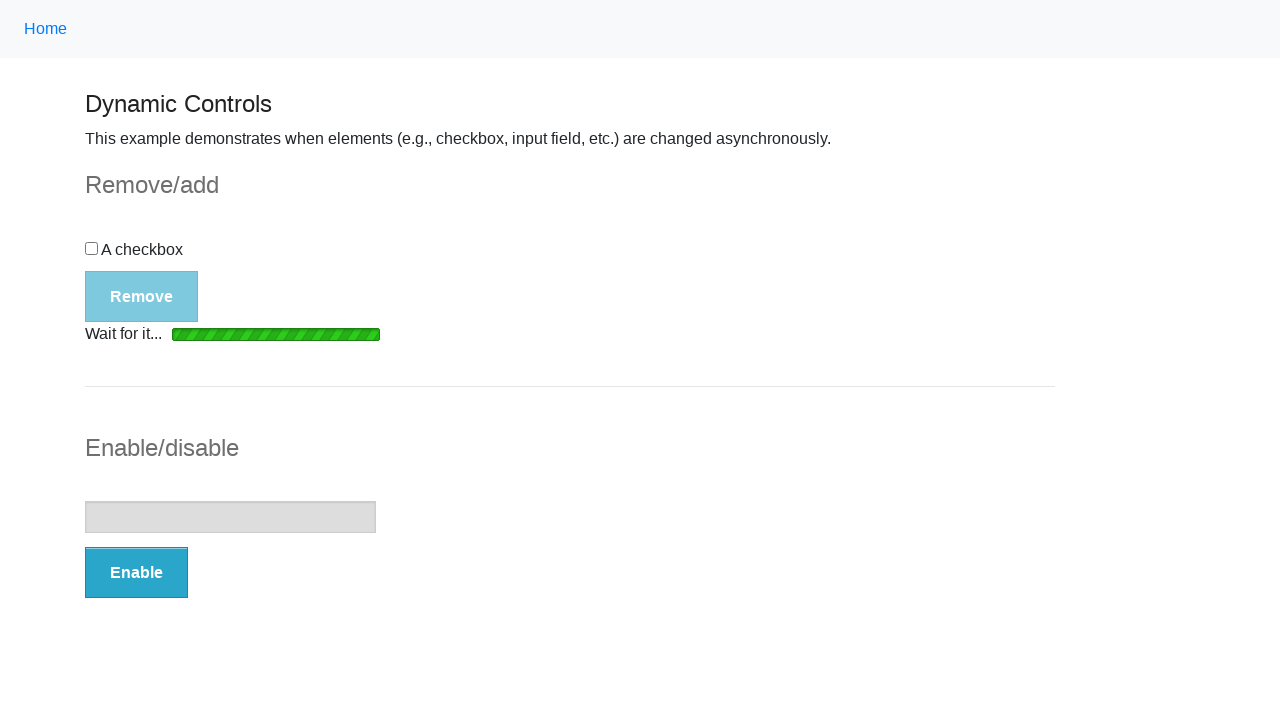

Waited for loading bar to disappear
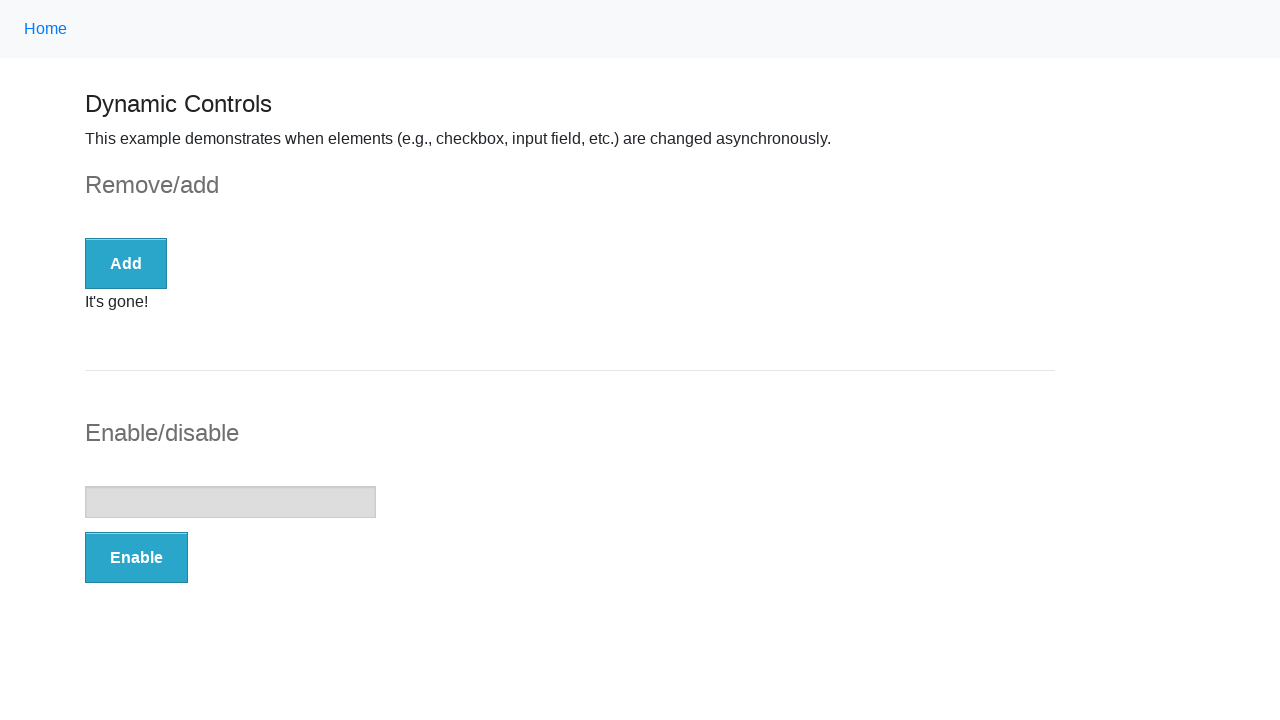

Checked if checkbox is visible
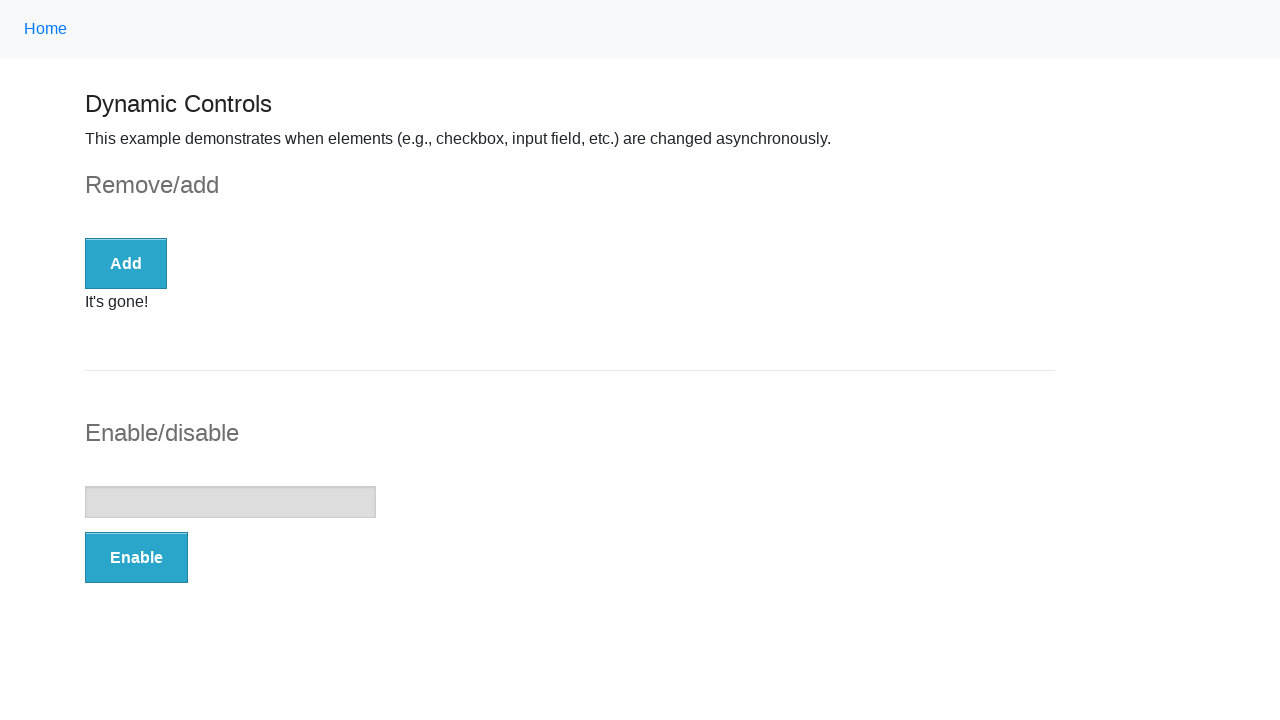

Verified checkbox is not visible
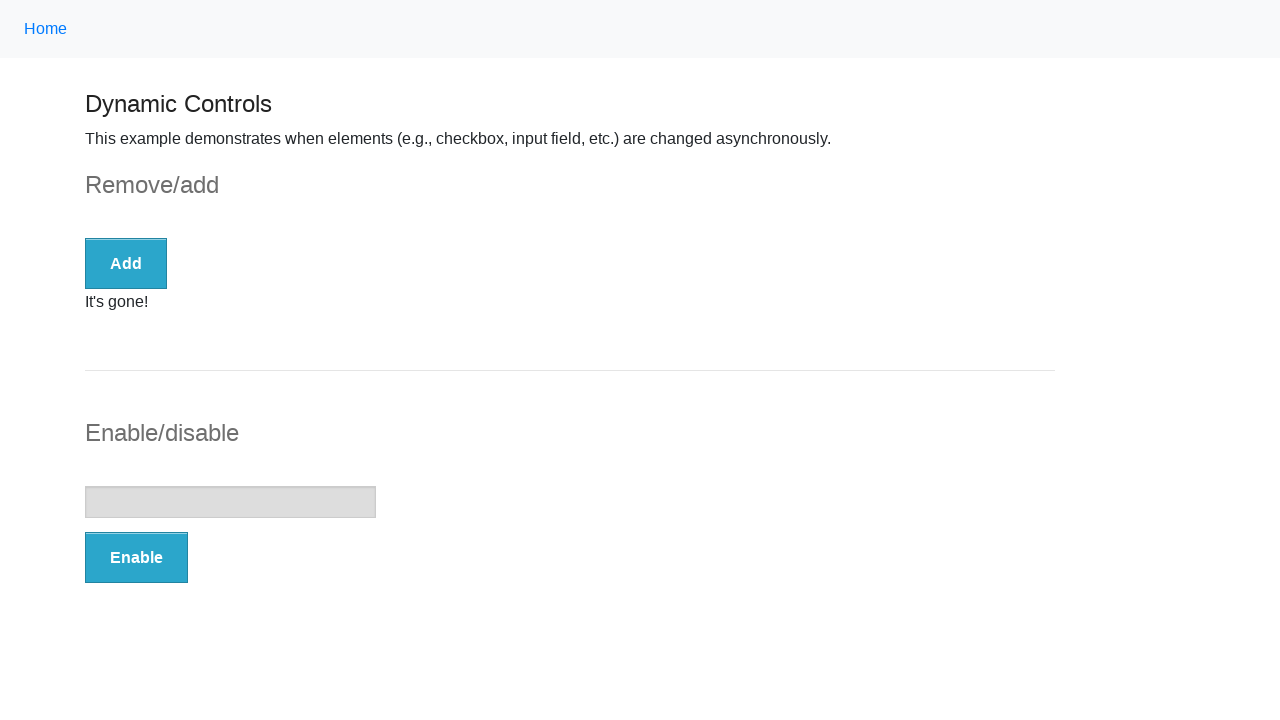

Located the confirmation message element
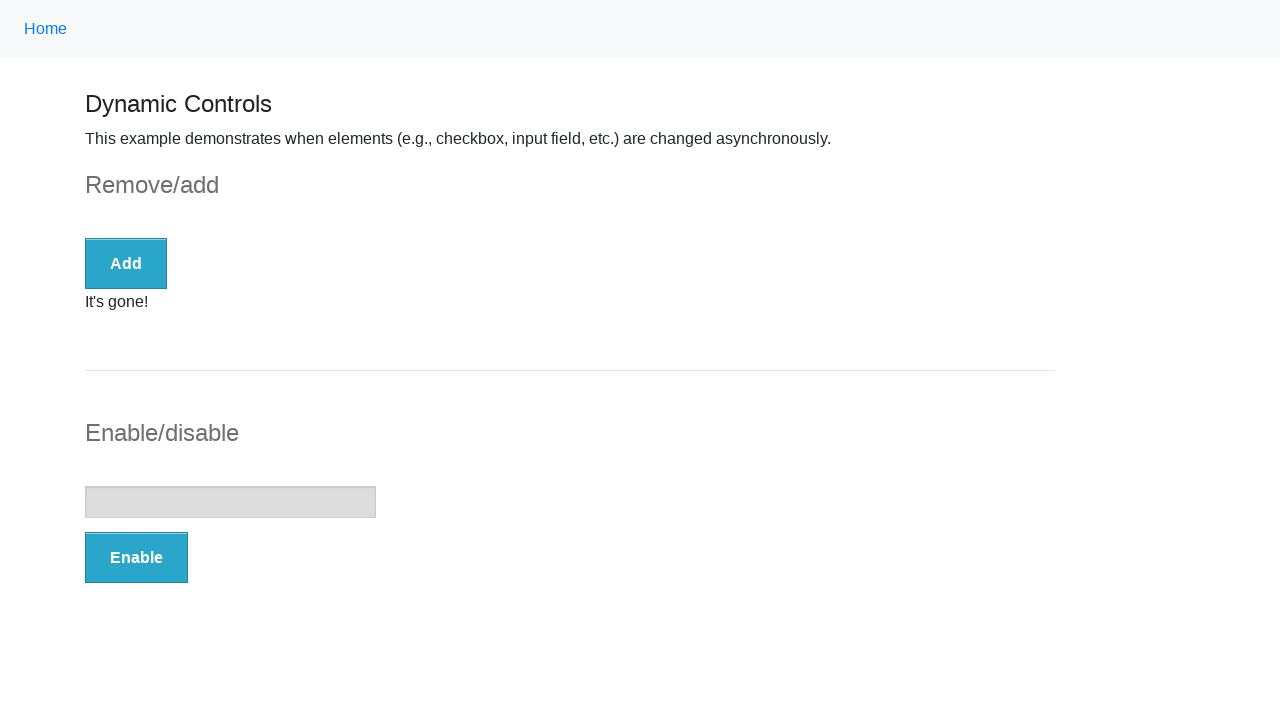

Waited for confirmation message to become visible
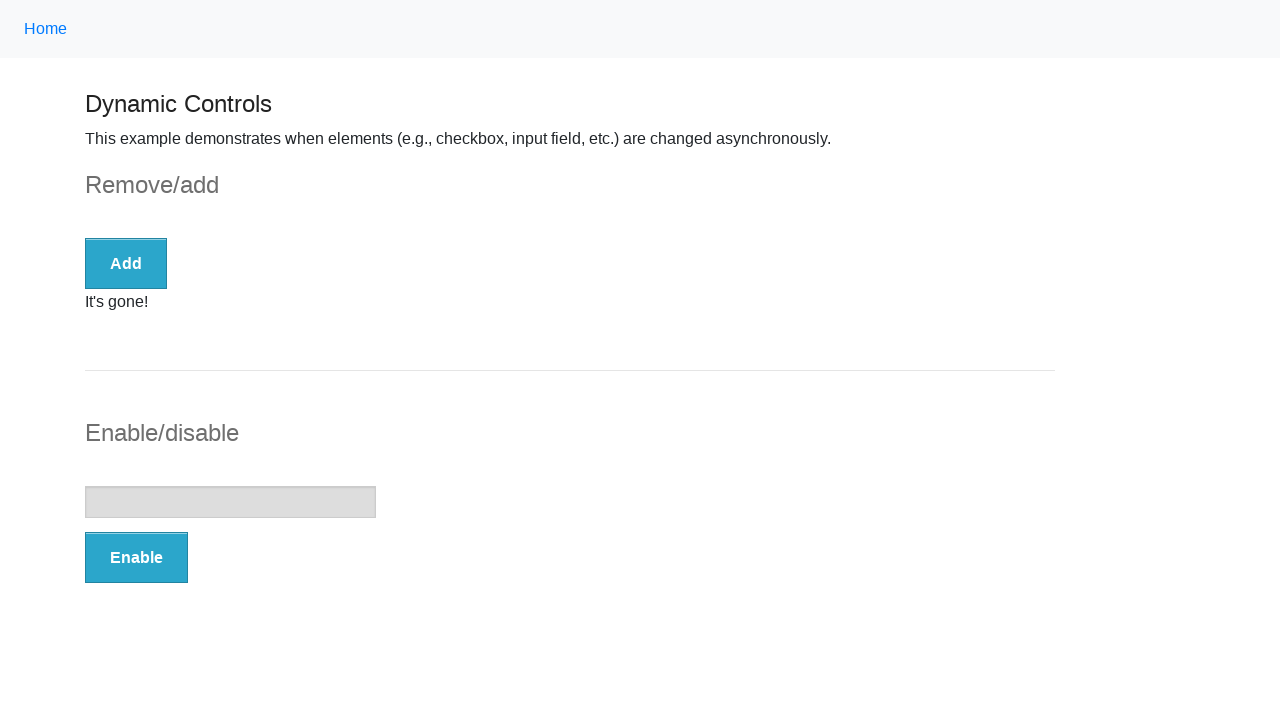

Verified confirmation message is visible
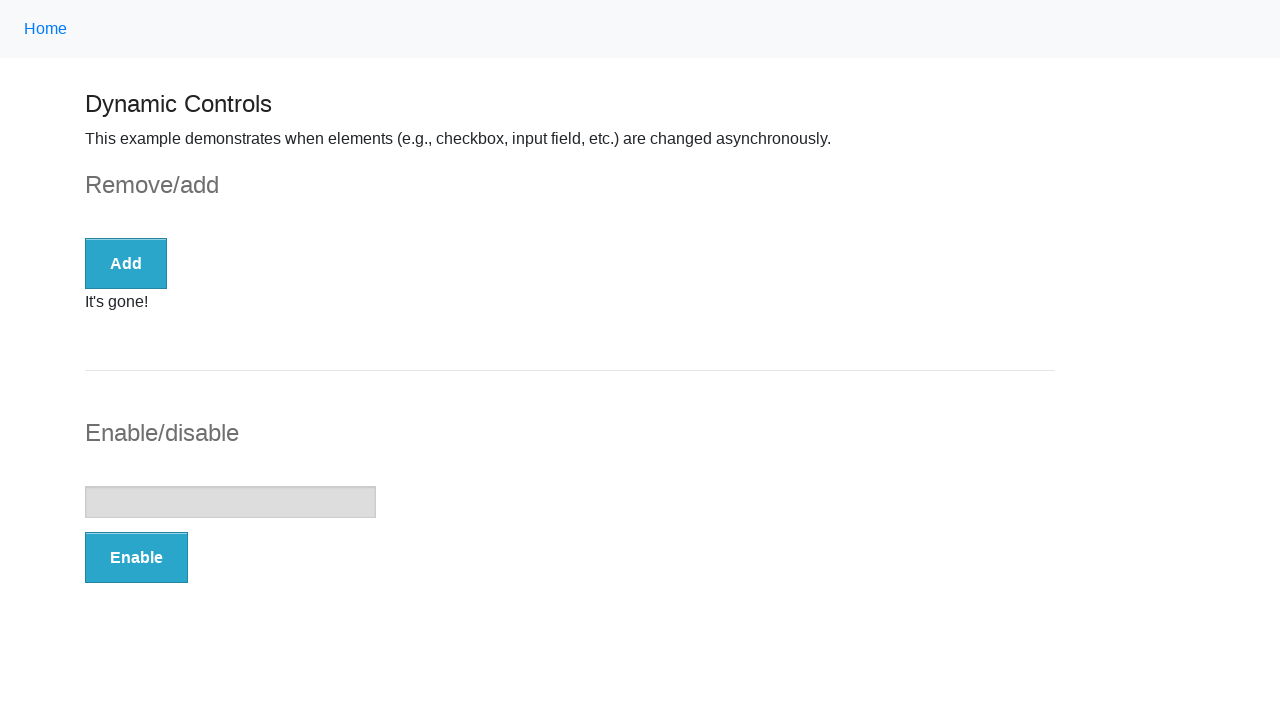

Verified confirmation message contains 'It's gone!' text
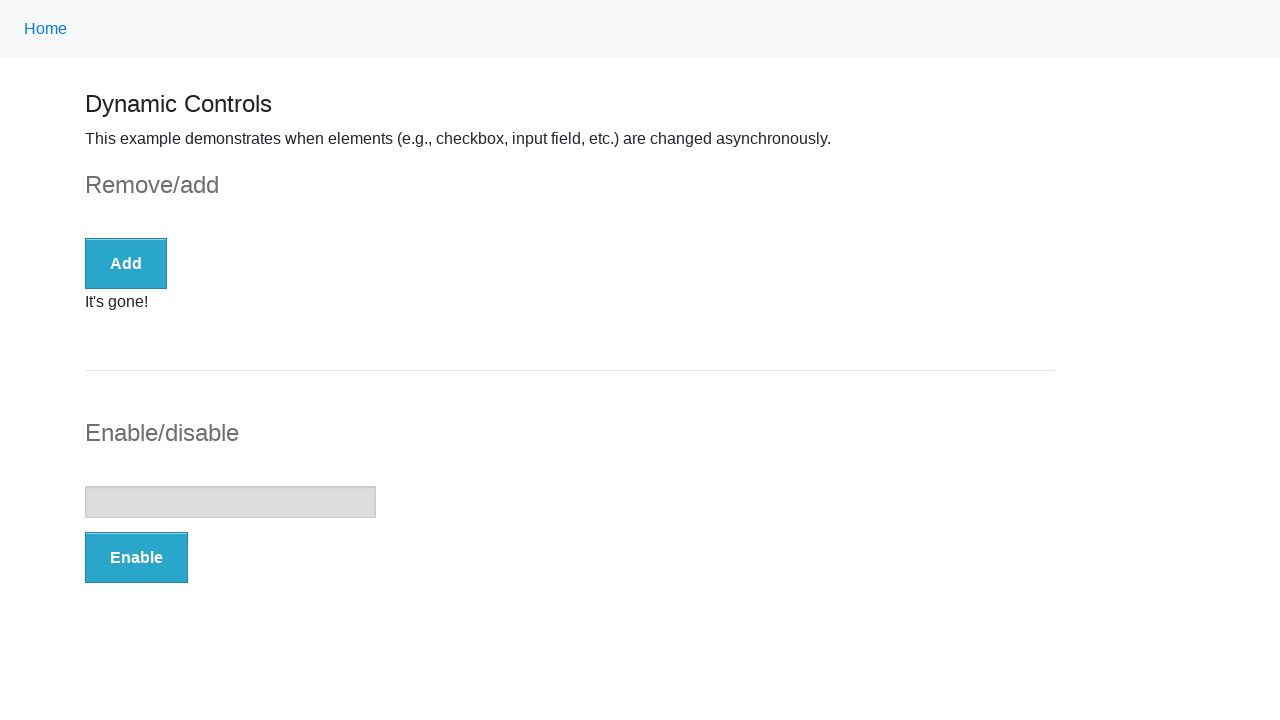

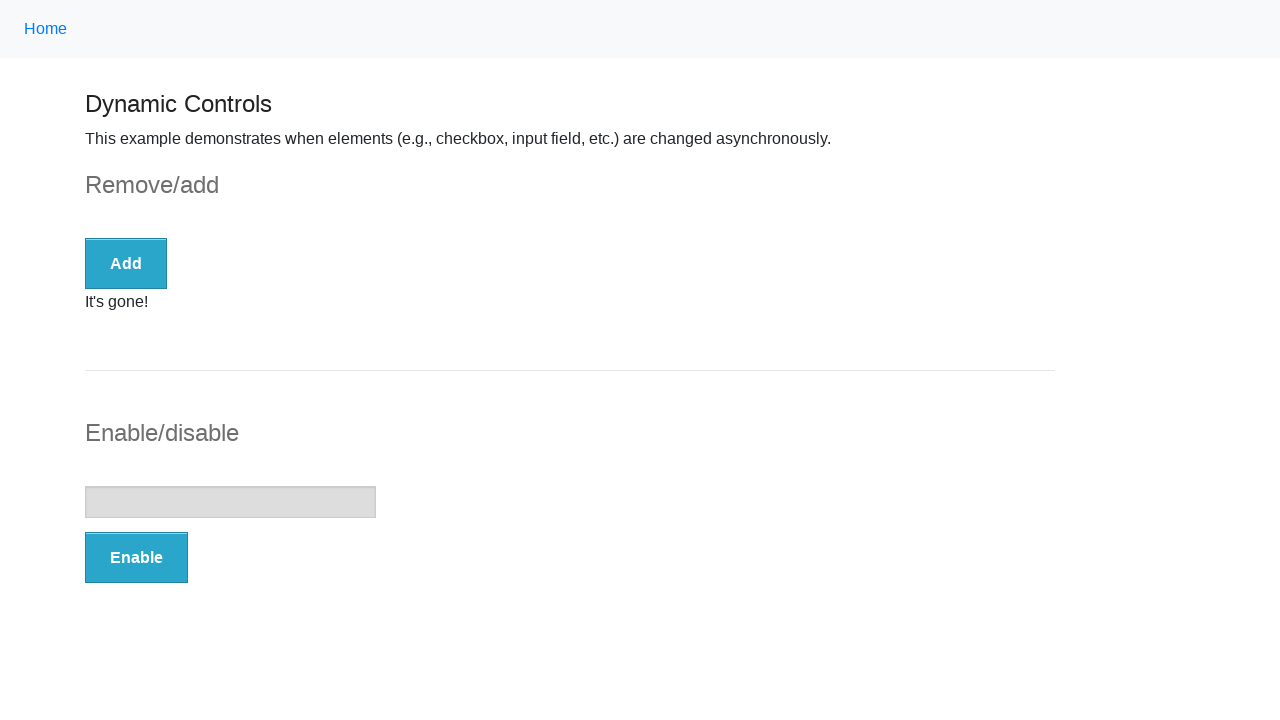